Tests keyboard interactions on a text form by entering an address, copying it with keyboard shortcuts, and pasting it into another field

Starting URL: https://demoqa.com/text-box

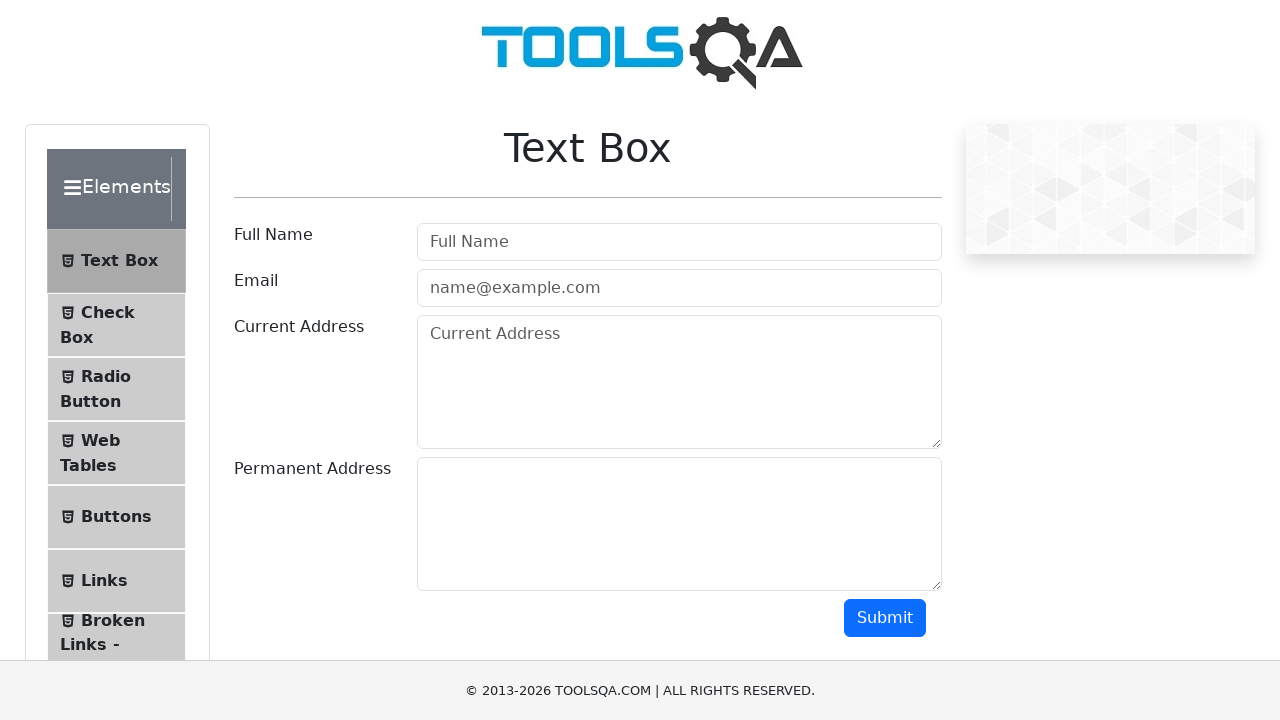

Filled current address field with 'Pune, India' on #currentAddress
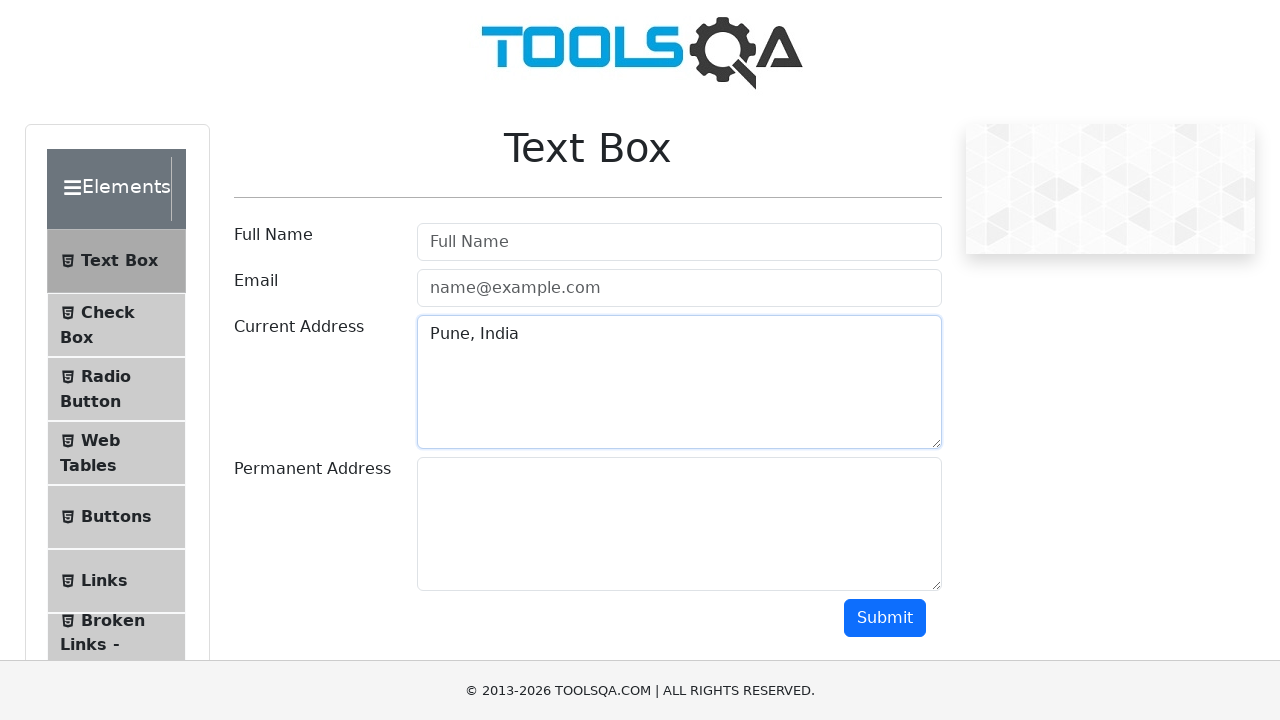

Focused on current address field on #currentAddress
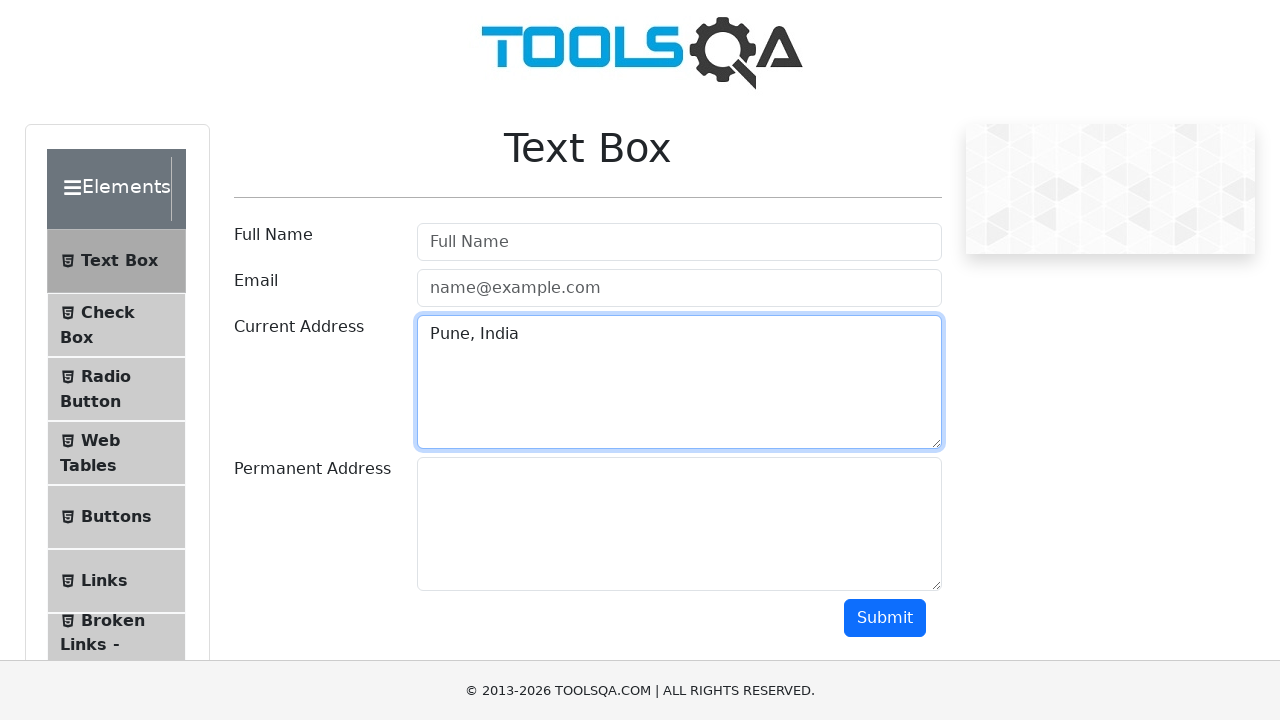

Selected all text in current address field using Ctrl+A
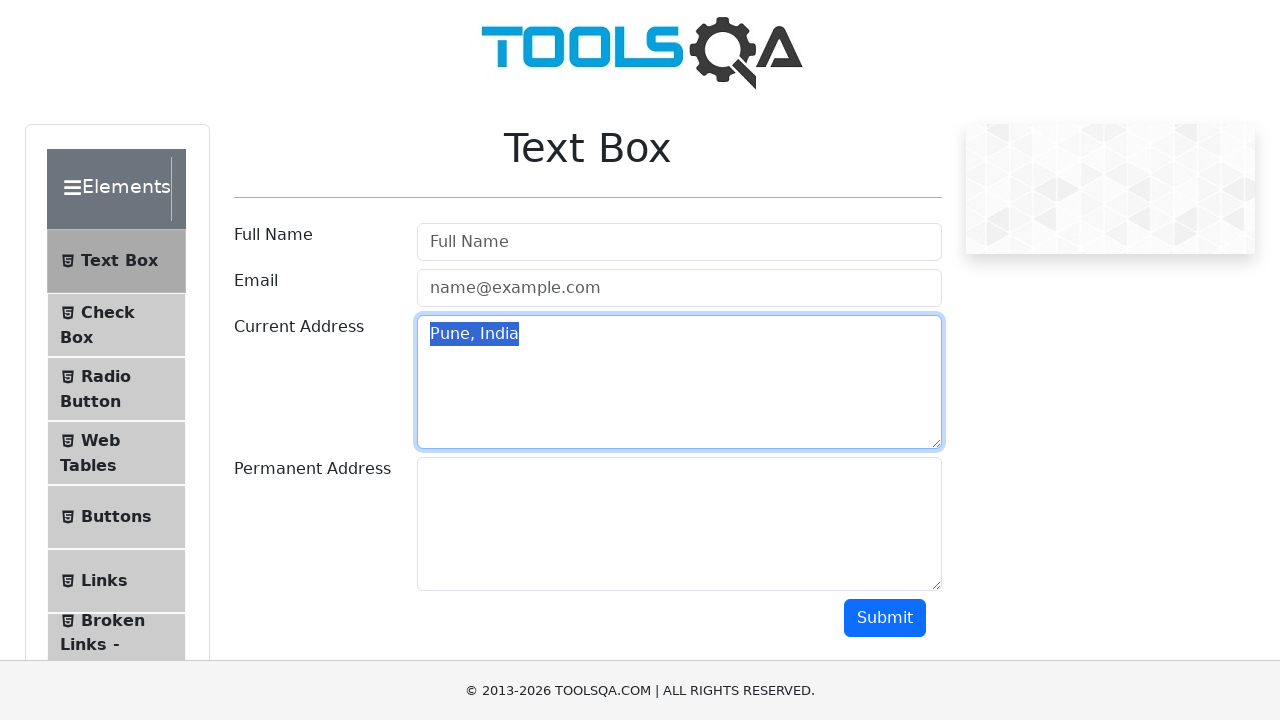

Copied selected address text using Ctrl+C
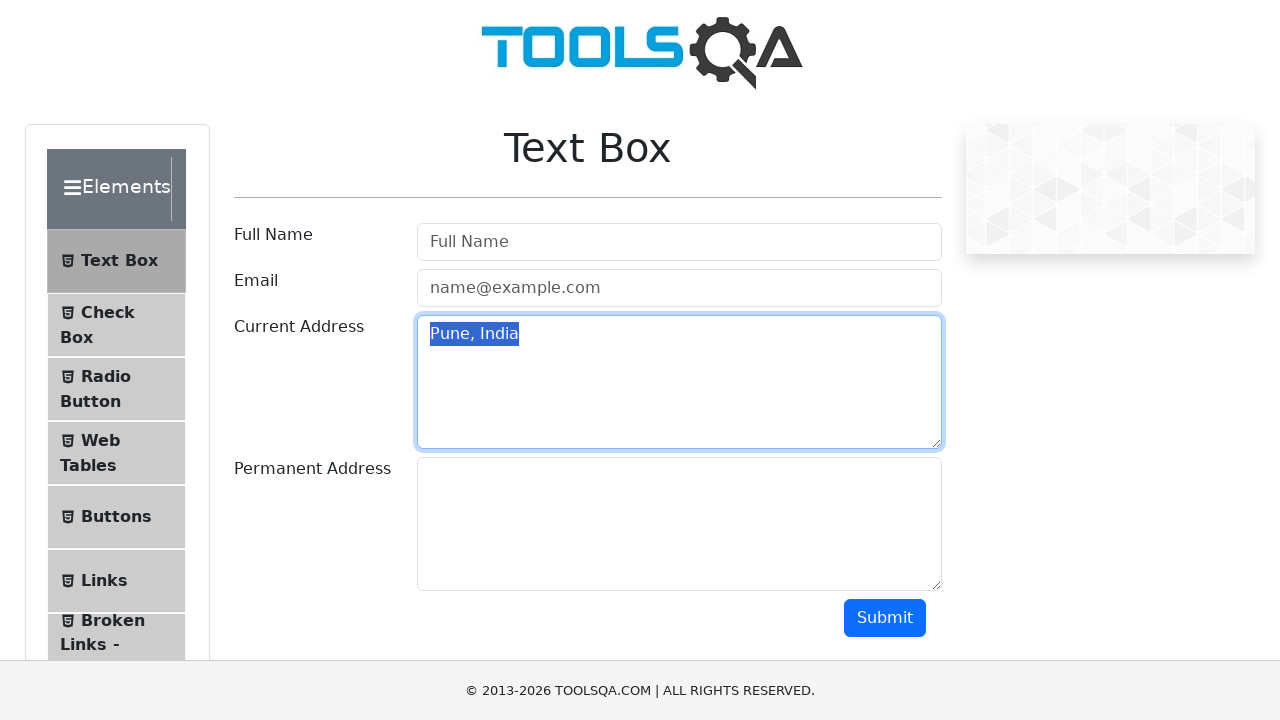

Tabbed to permanent address field
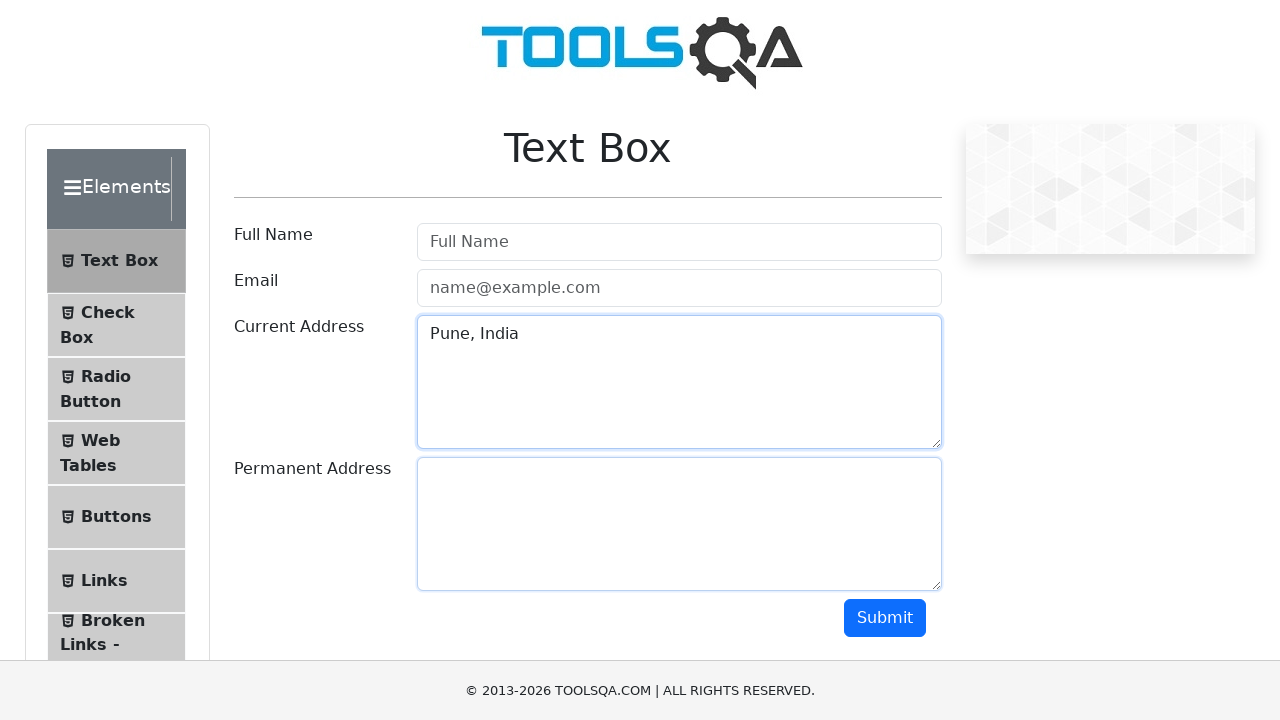

Pasted copied address text into permanent address field using Ctrl+V
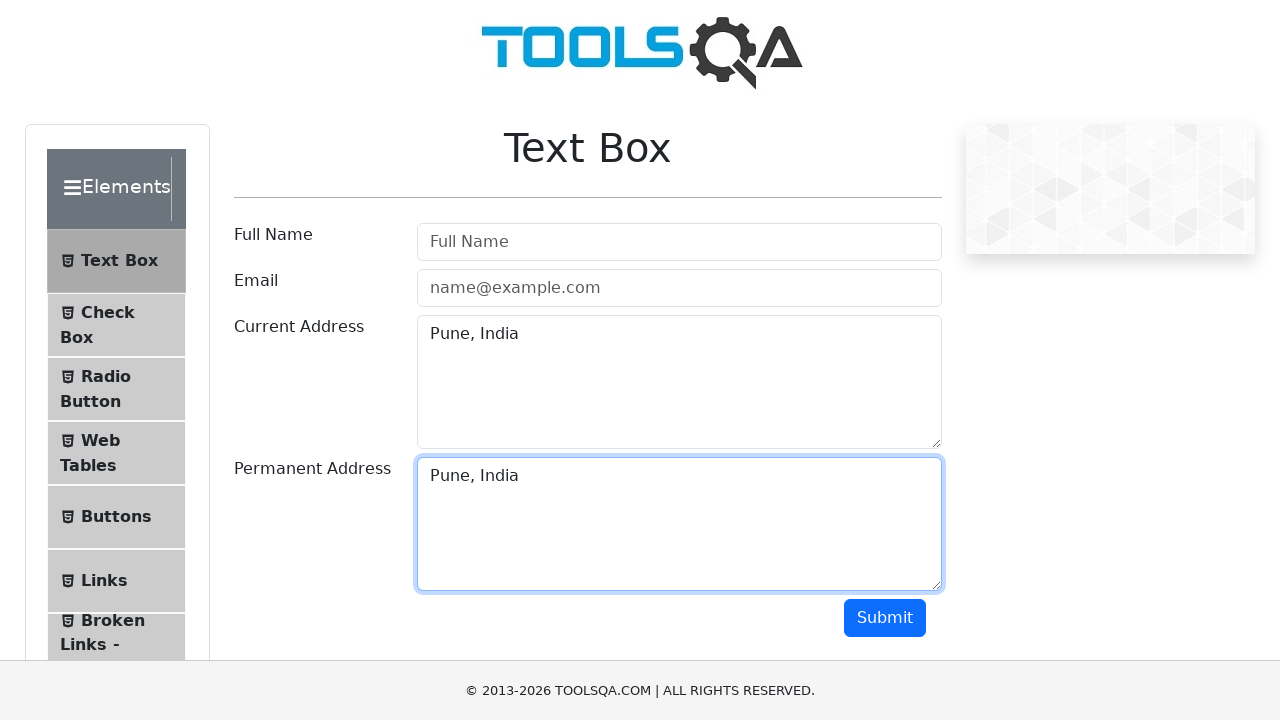

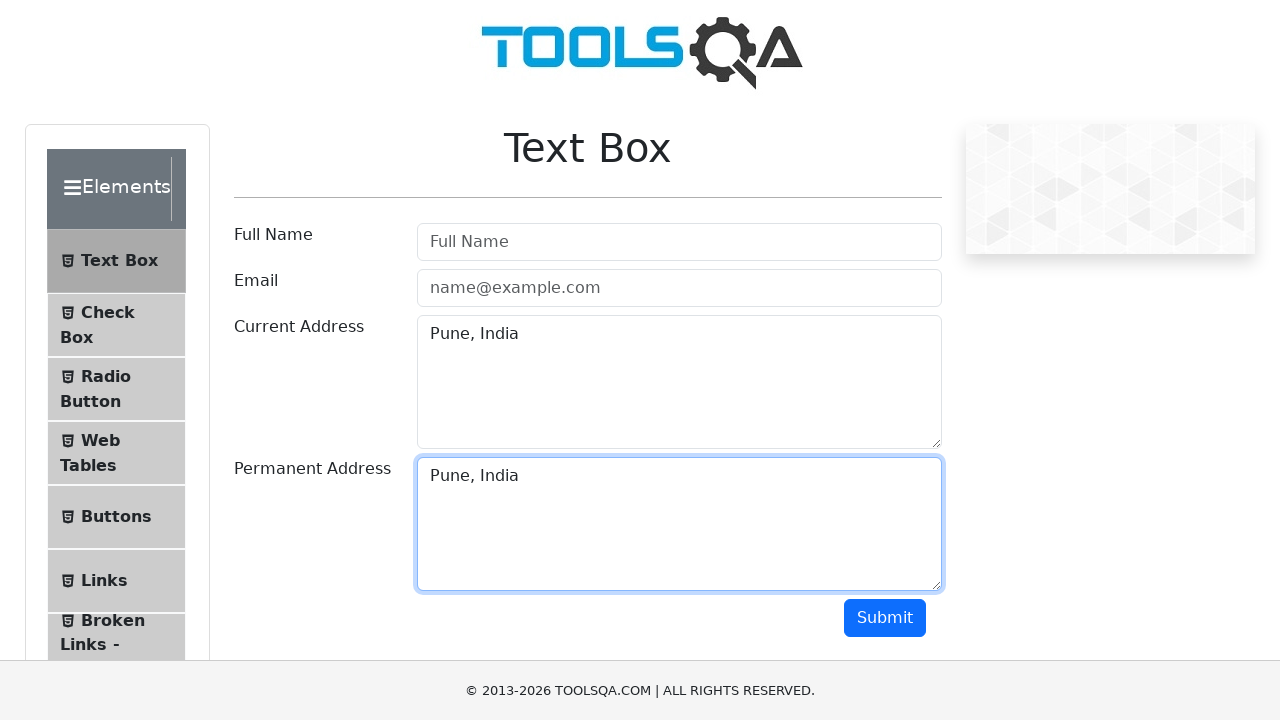